Tests JavaScript alert handling by filling a name field, clicking an alert button, accepting the alert, then clicking a confirm button and dismissing that alert.

Starting URL: https://rahulshettyacademy.com/AutomationPractice

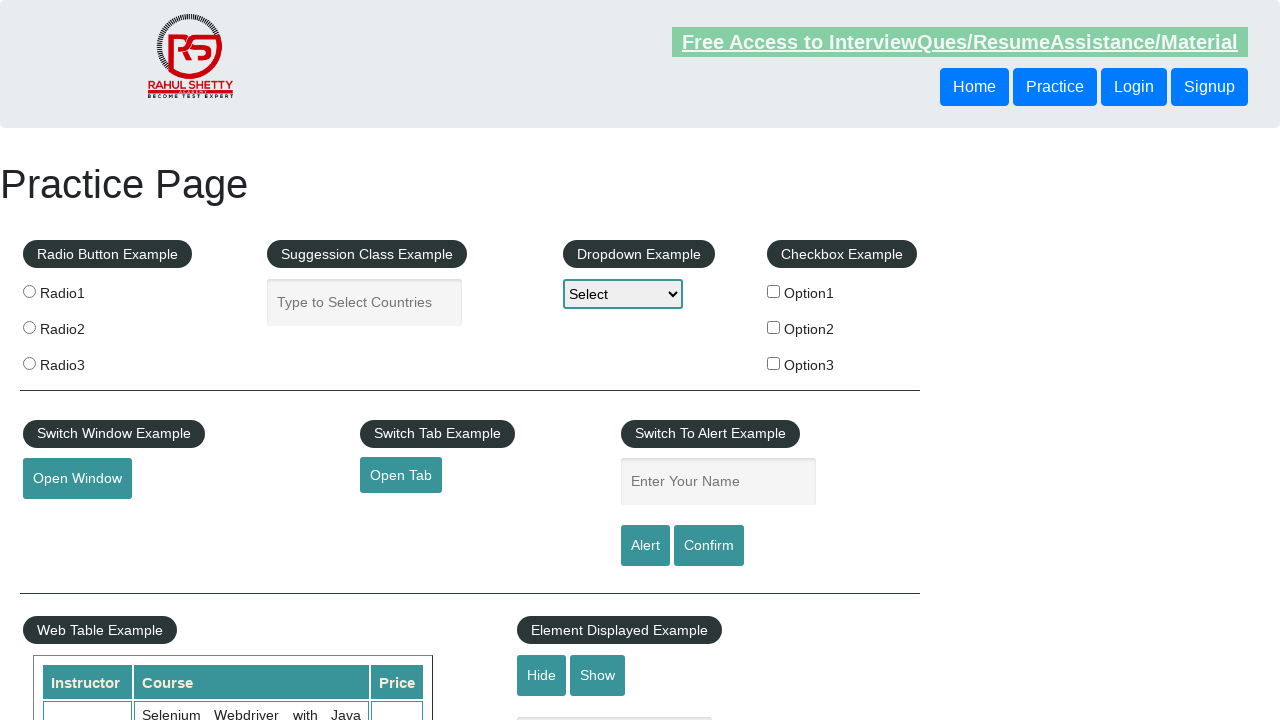

Filled name field with 'Rahul' on #name
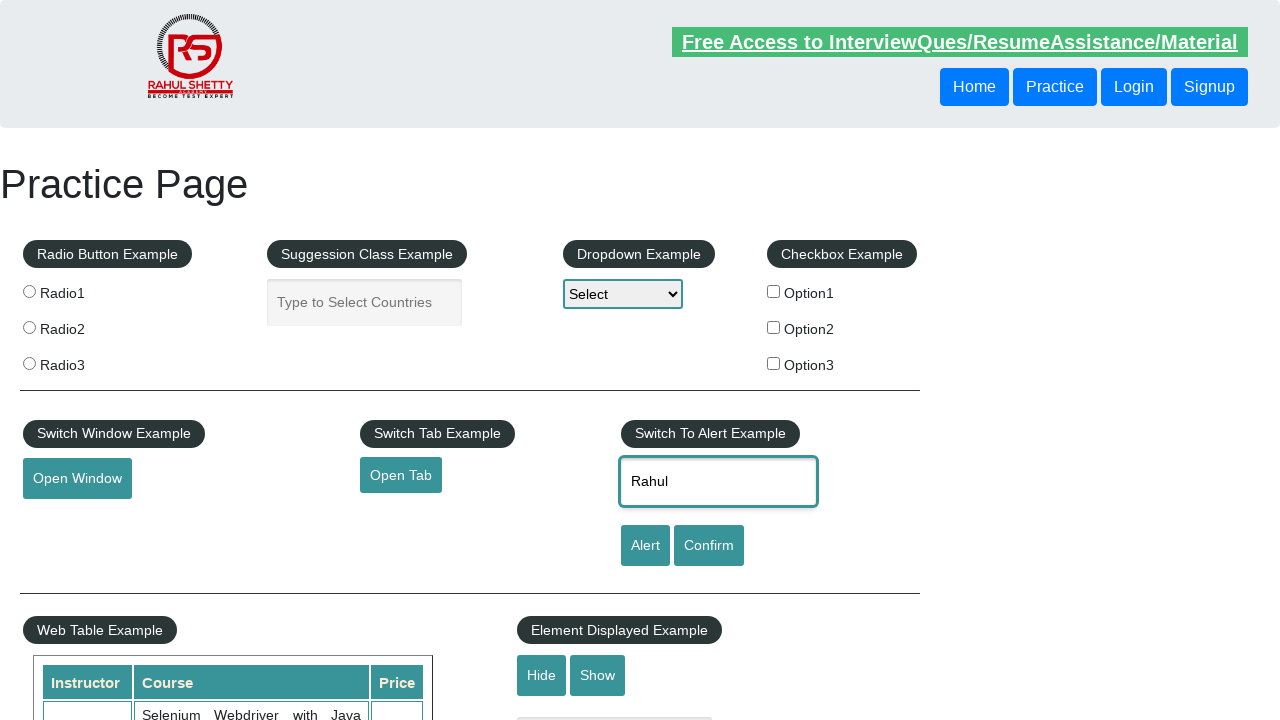

Clicked alert button to trigger JavaScript alert at (645, 546) on #alertbtn
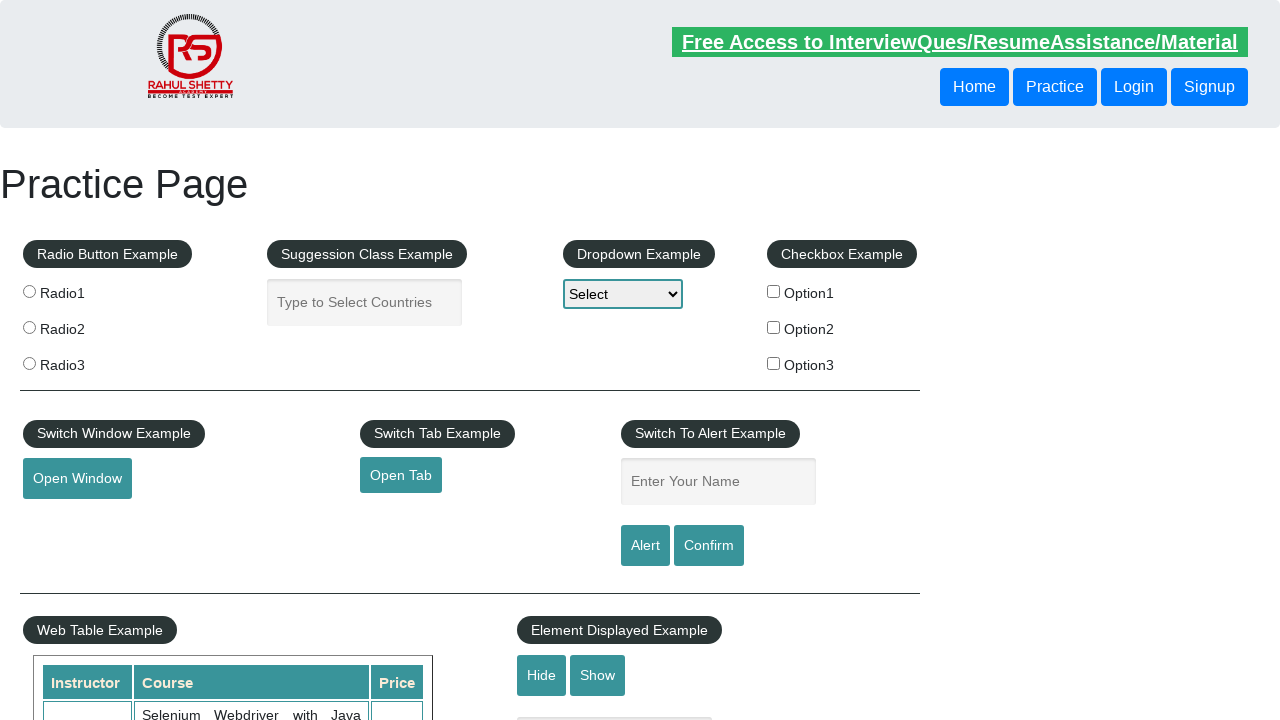

Set up dialog handler to accept alerts
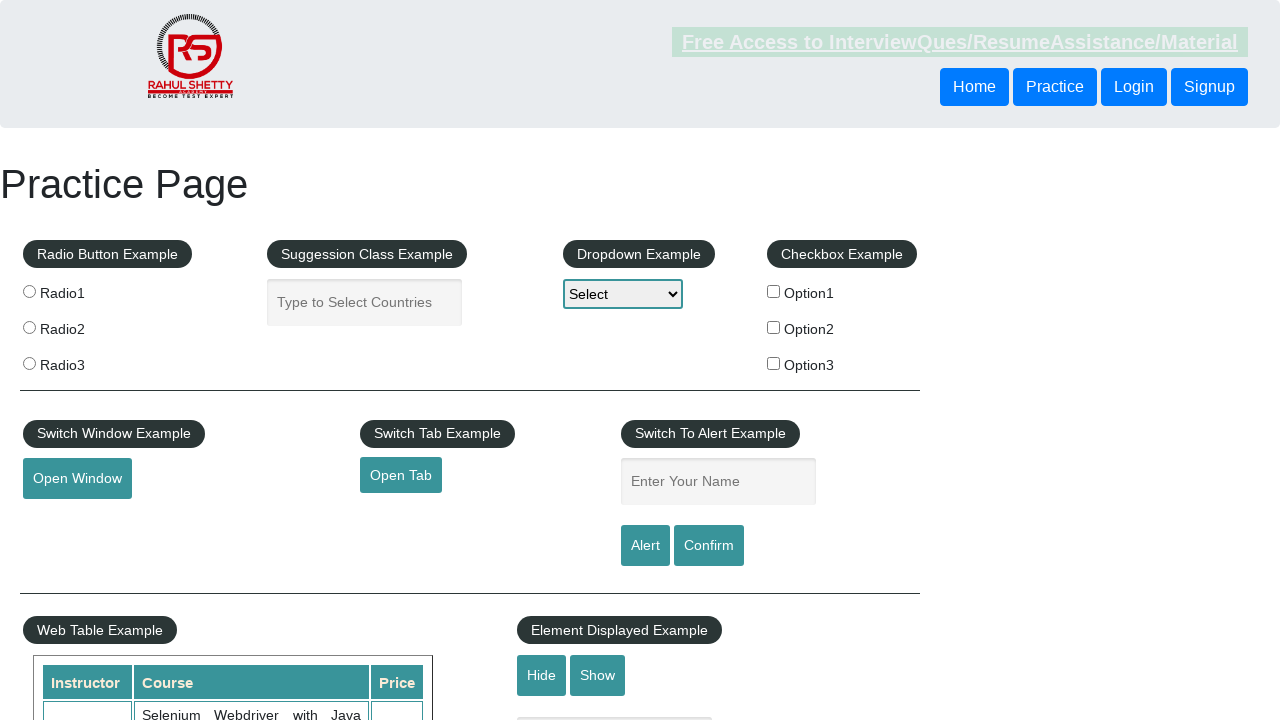

Refilled name field with 'Rahul' on #name
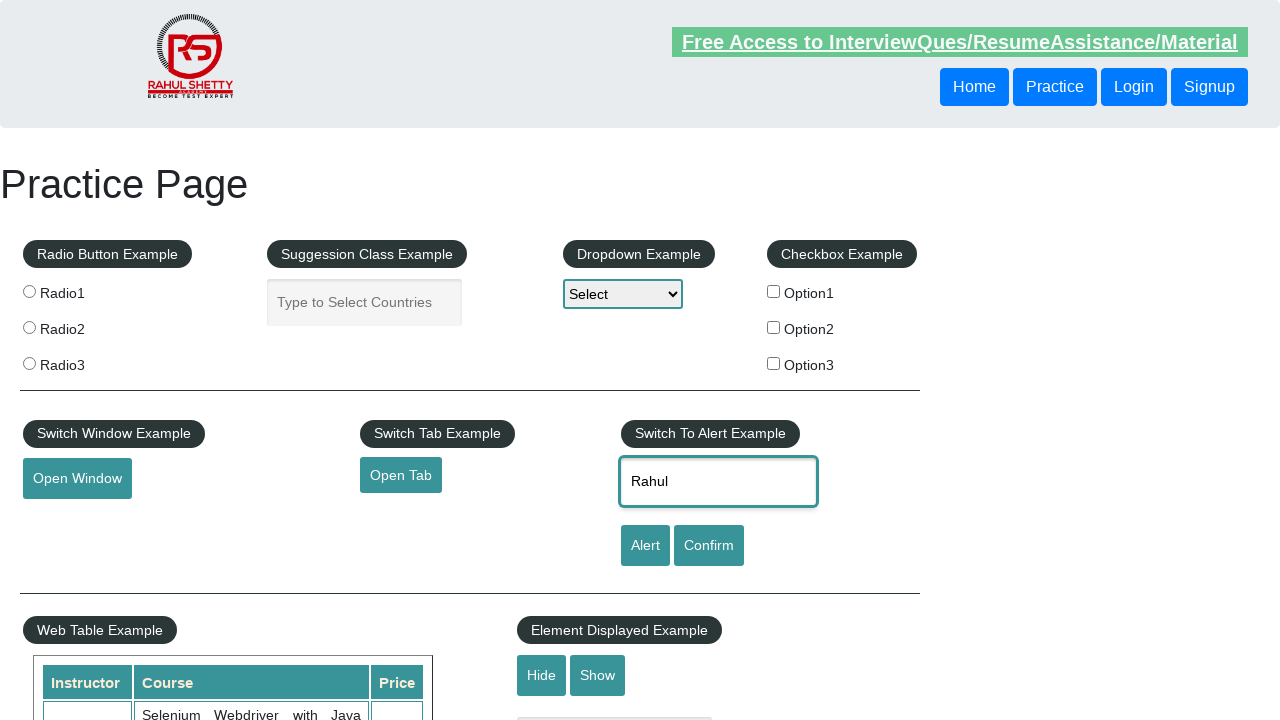

Clicked alert button again and accepted the alert at (645, 546) on #alertbtn
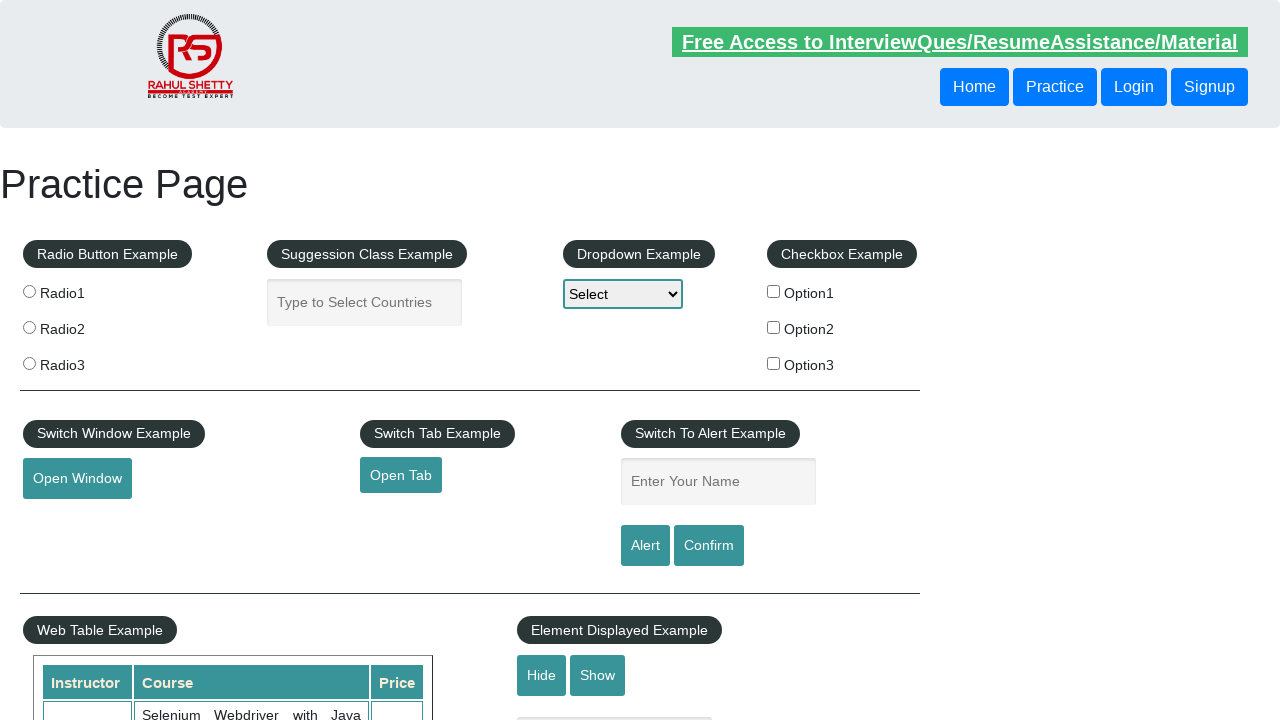

Waited 500ms for alert to be processed
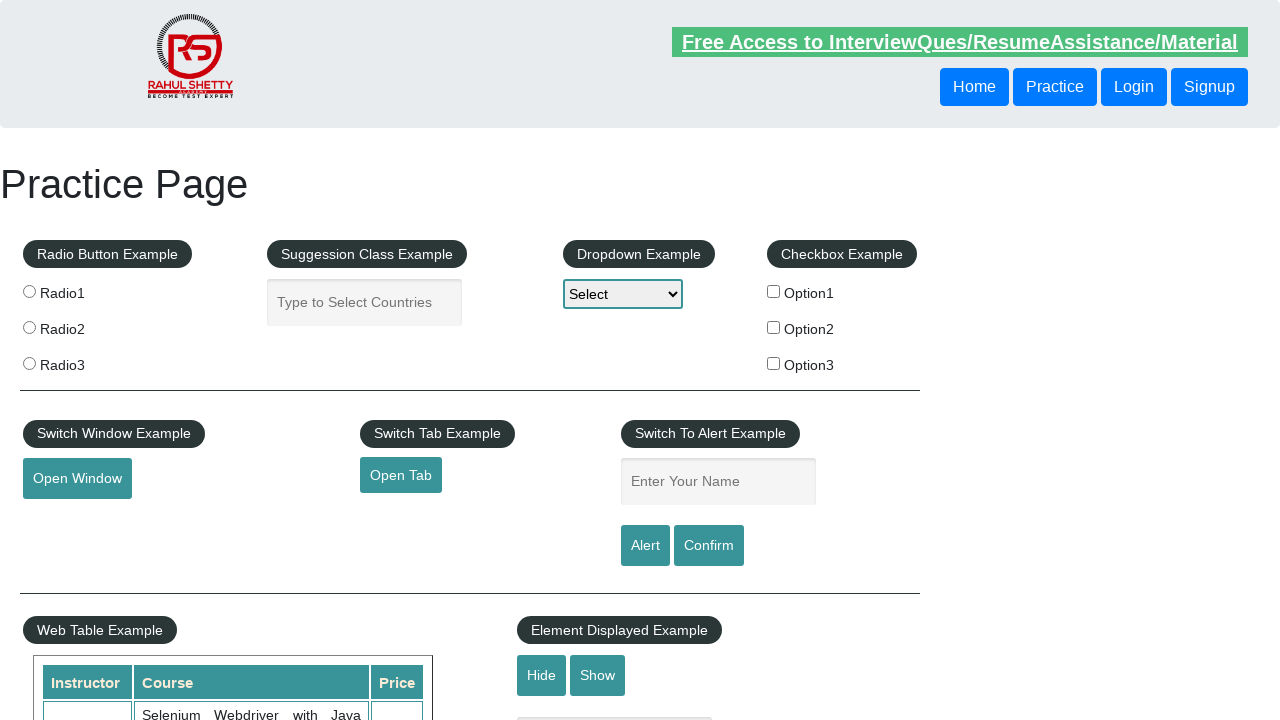

Set up dialog handler to dismiss confirm dialogs
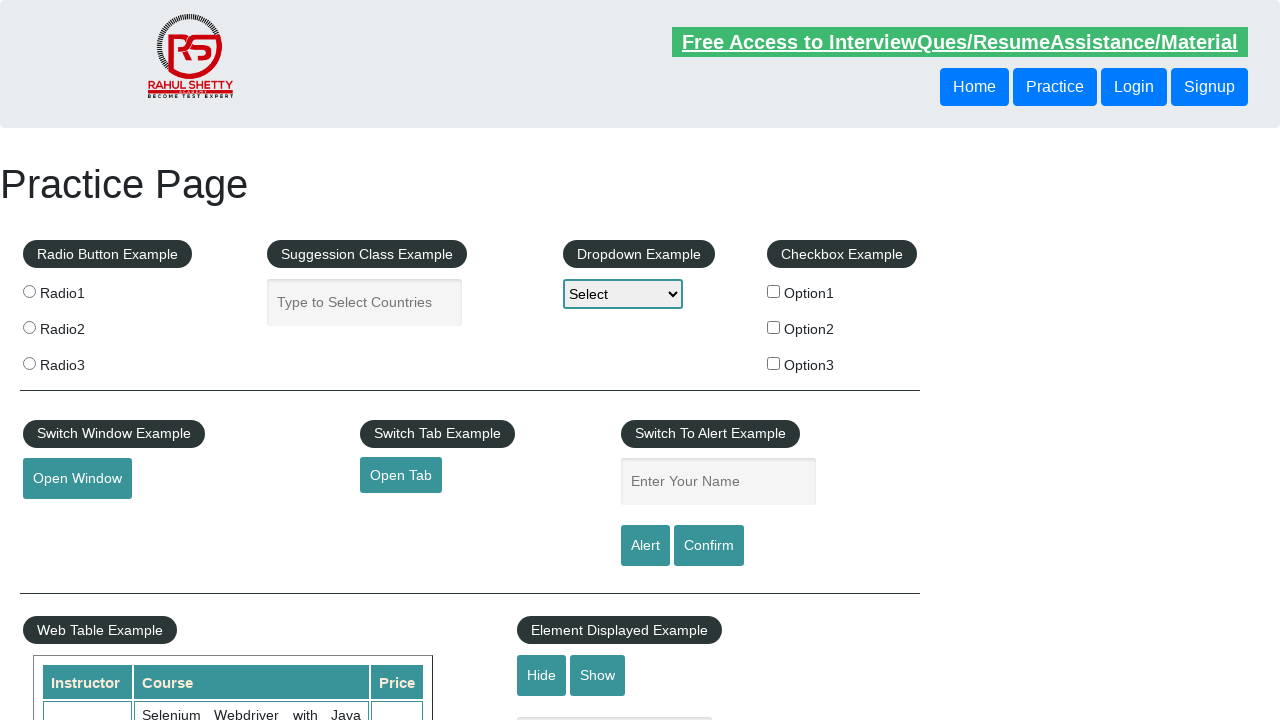

Clicked confirm button and dismissed the confirmation dialog at (709, 546) on #confirmbtn
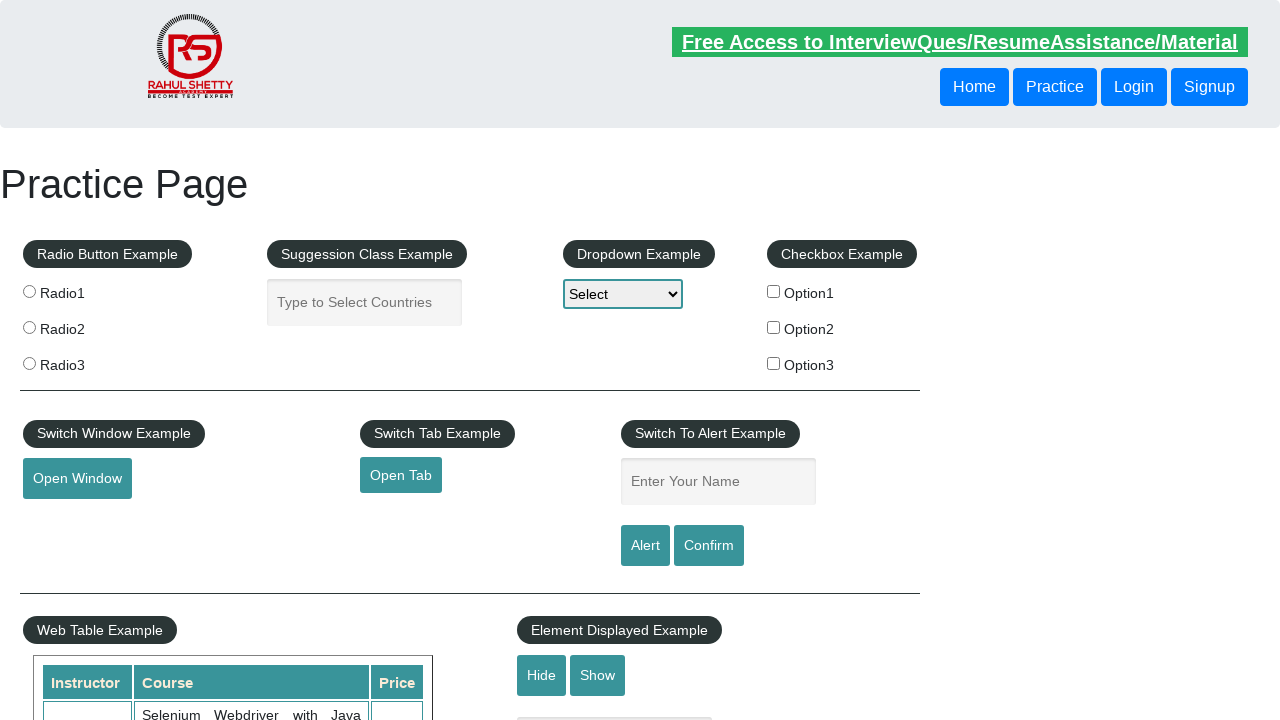

Waited 500ms for confirm dialog to be processed
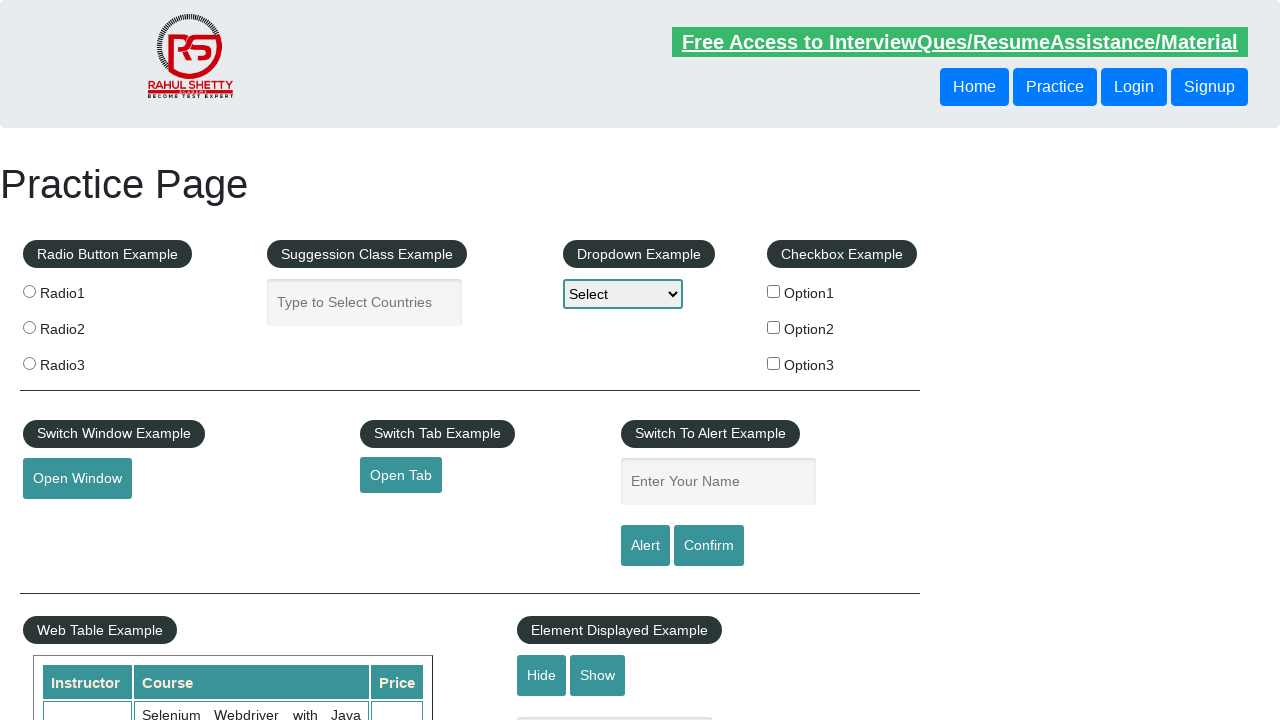

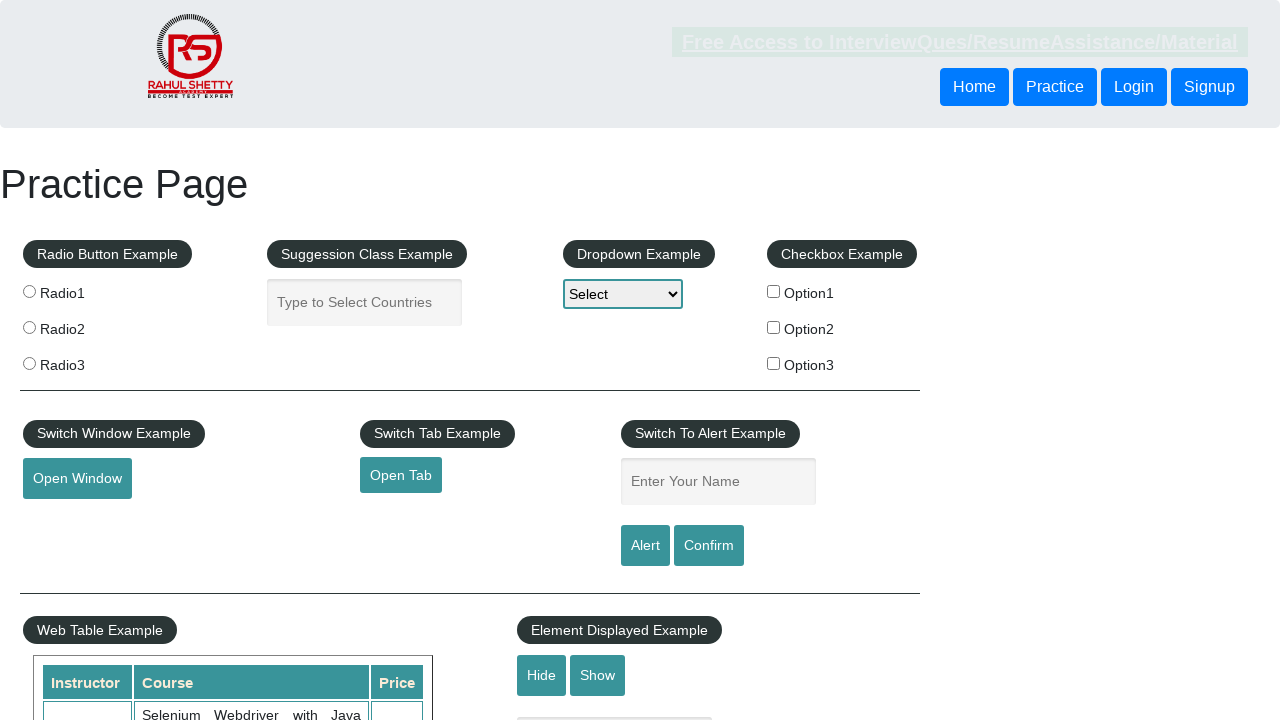